Tests that completed items are removed when clicking Clear completed button

Starting URL: https://demo.playwright.dev/todomvc

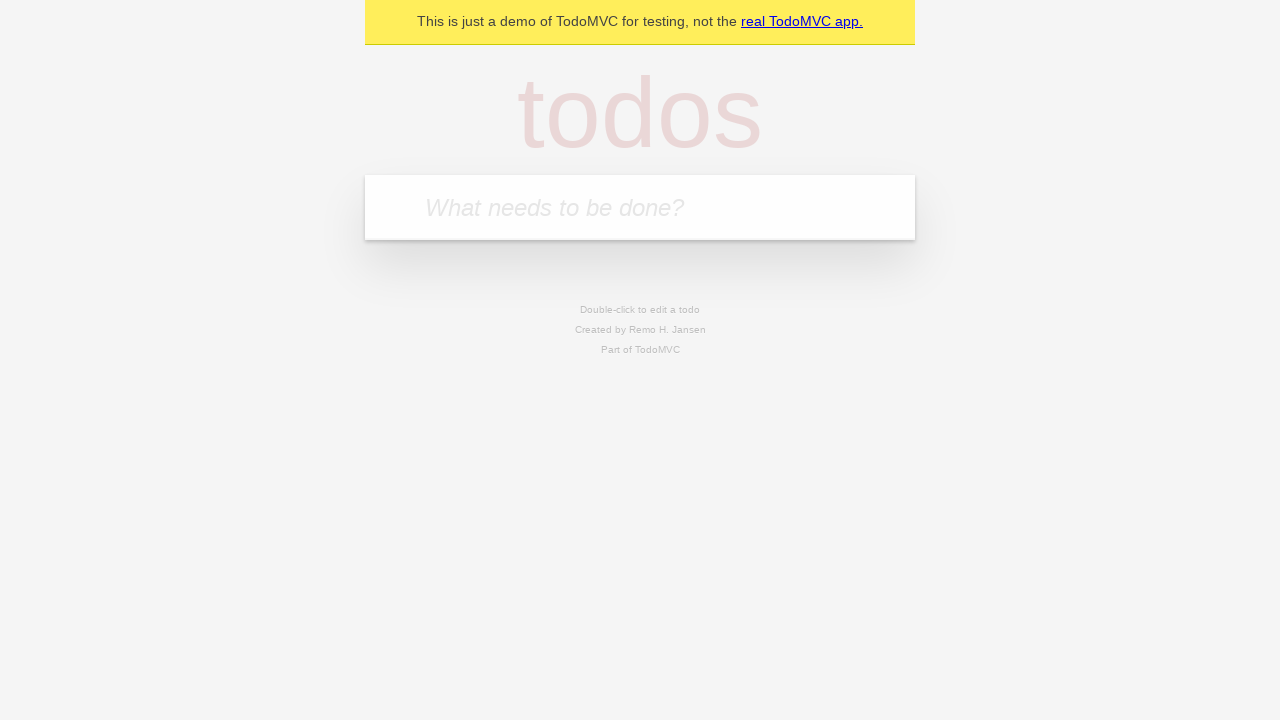

Filled todo input field with 'buy some cheese' on internal:attr=[placeholder="What needs to be done?"i]
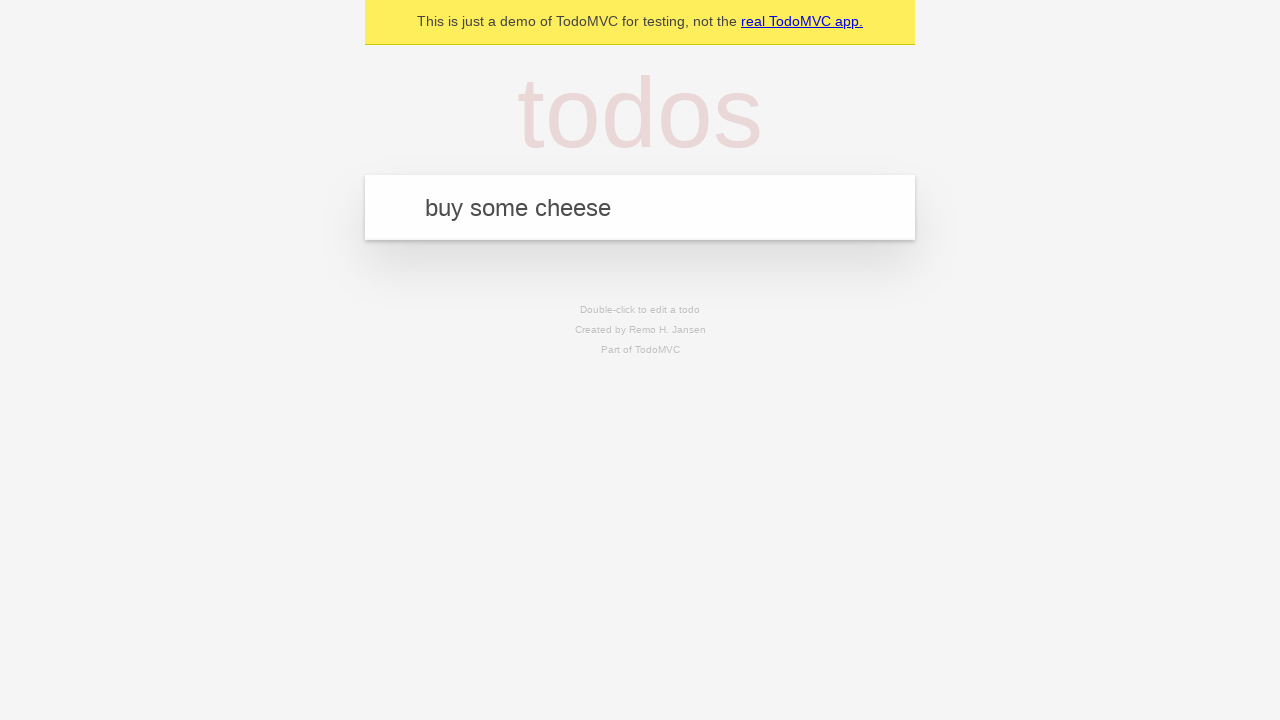

Pressed Enter to add todo item 'buy some cheese' on internal:attr=[placeholder="What needs to be done?"i]
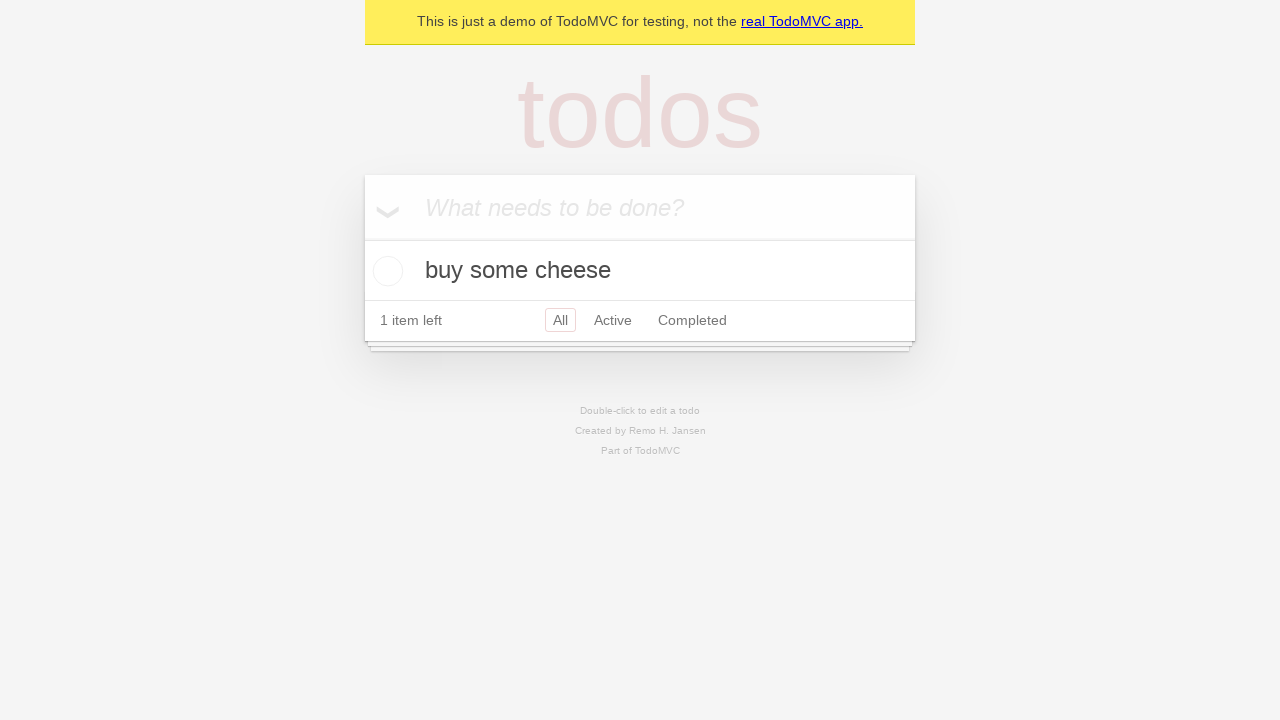

Filled todo input field with 'feed the cat' on internal:attr=[placeholder="What needs to be done?"i]
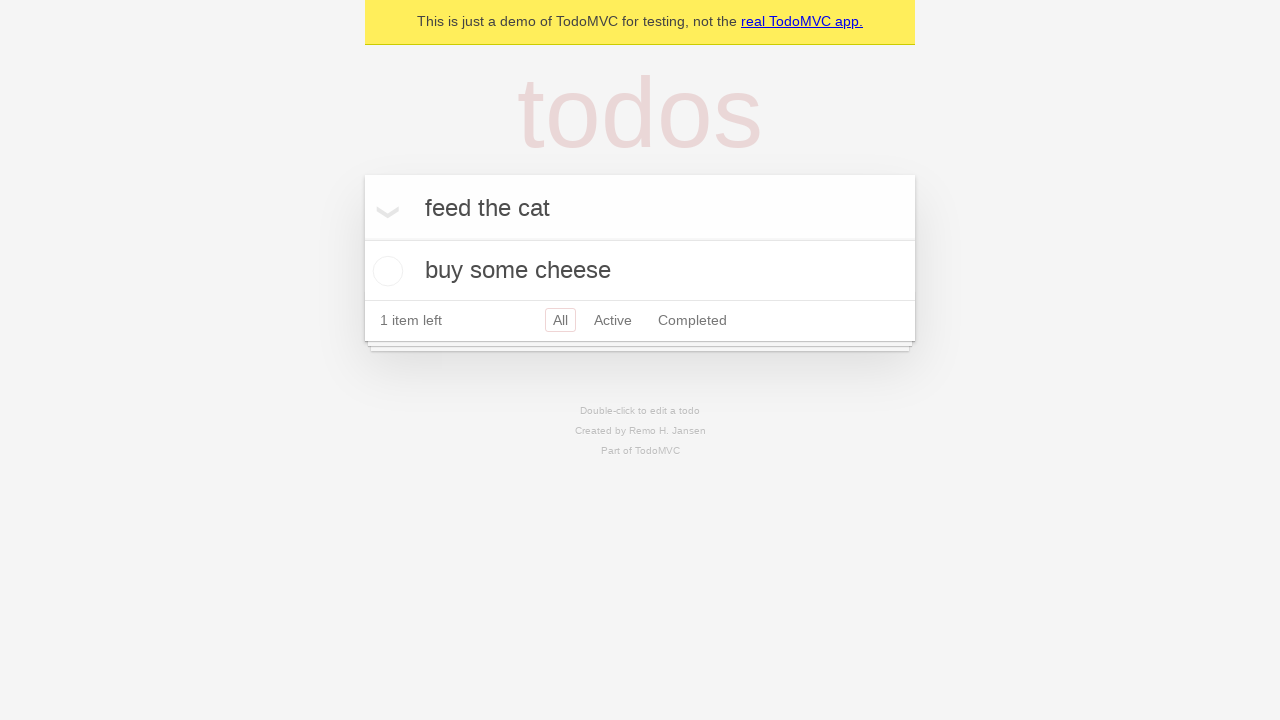

Pressed Enter to add todo item 'feed the cat' on internal:attr=[placeholder="What needs to be done?"i]
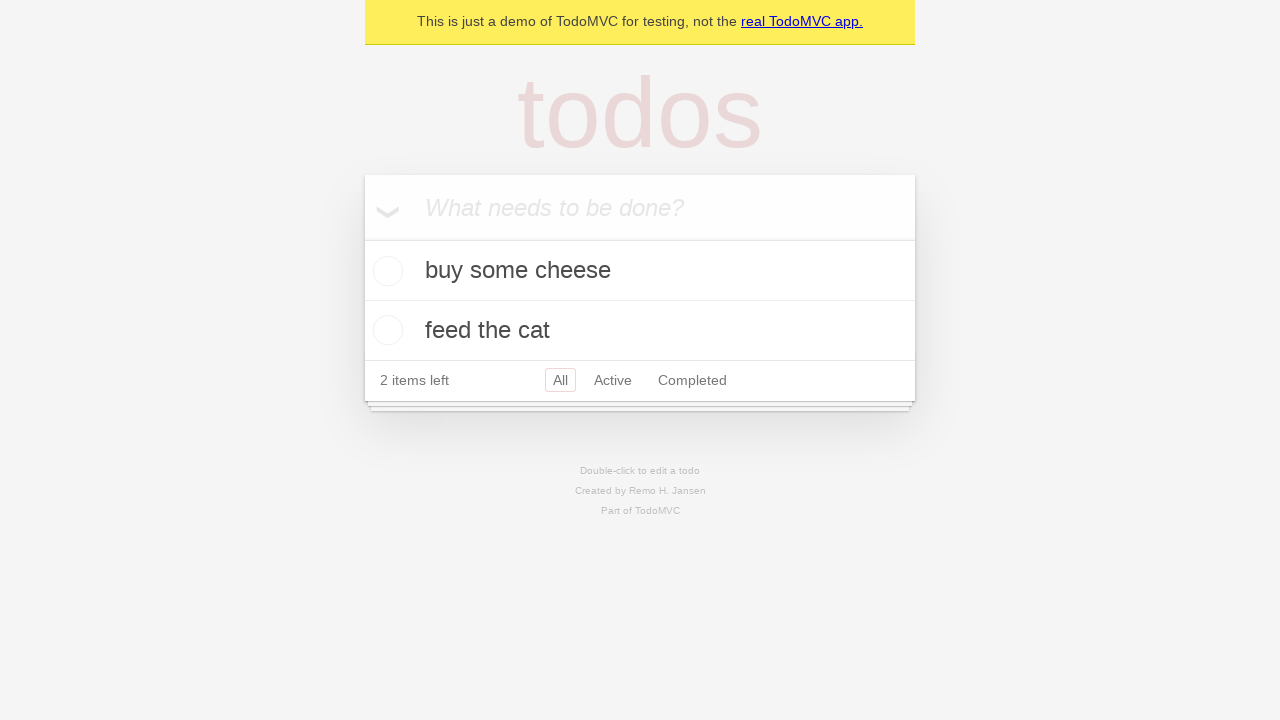

Filled todo input field with 'book a doctors appointment' on internal:attr=[placeholder="What needs to be done?"i]
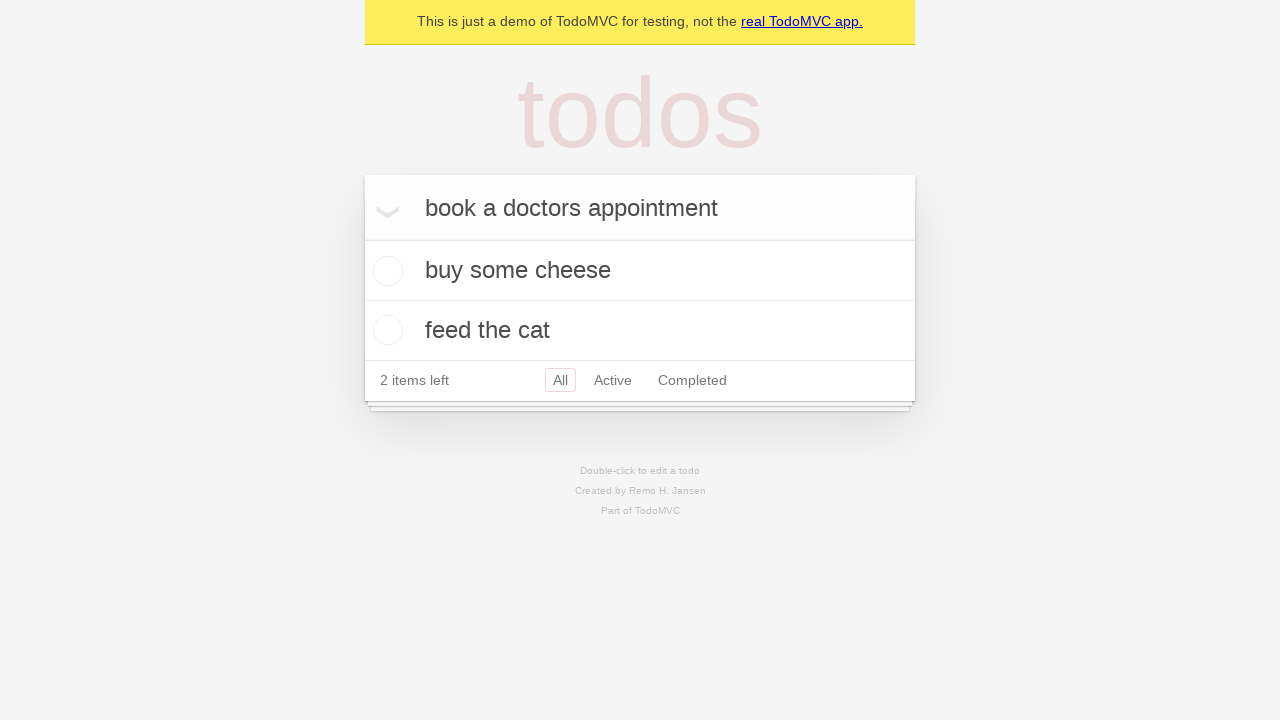

Pressed Enter to add todo item 'book a doctors appointment' on internal:attr=[placeholder="What needs to be done?"i]
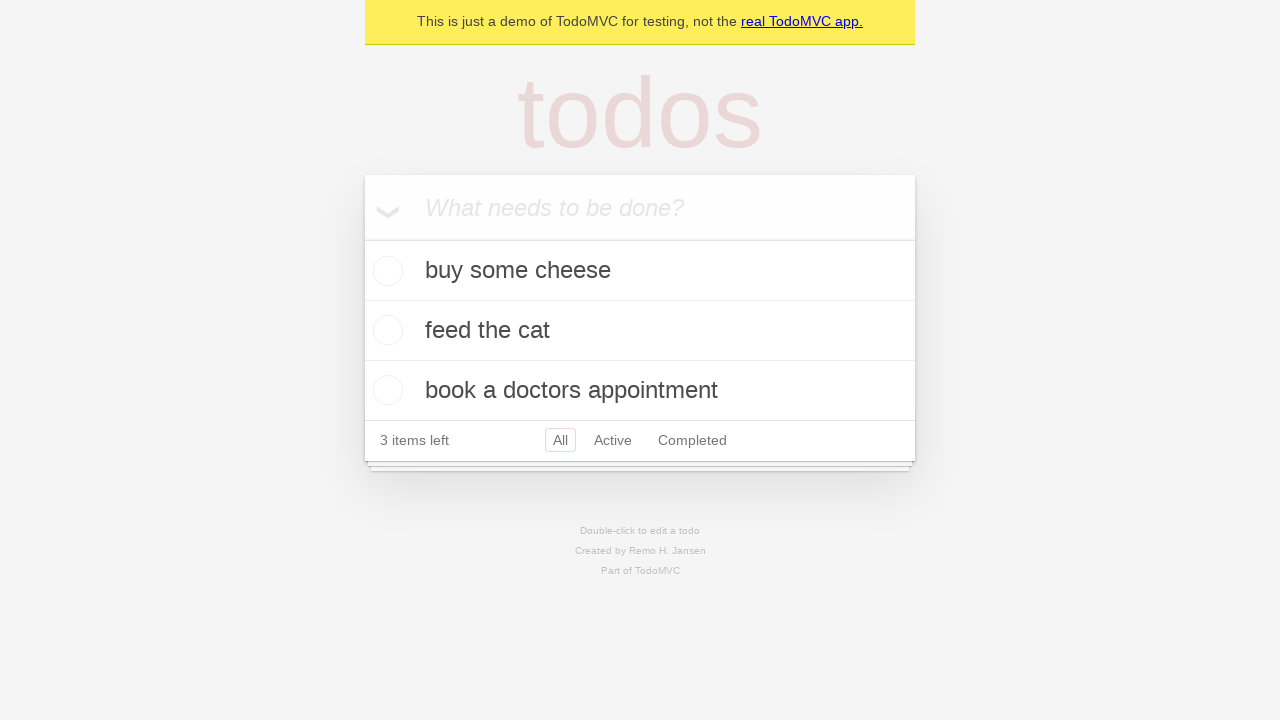

Checked the checkbox for the second todo item to mark it as completed at (385, 330) on internal:testid=[data-testid="todo-item"s] >> nth=1 >> internal:role=checkbox
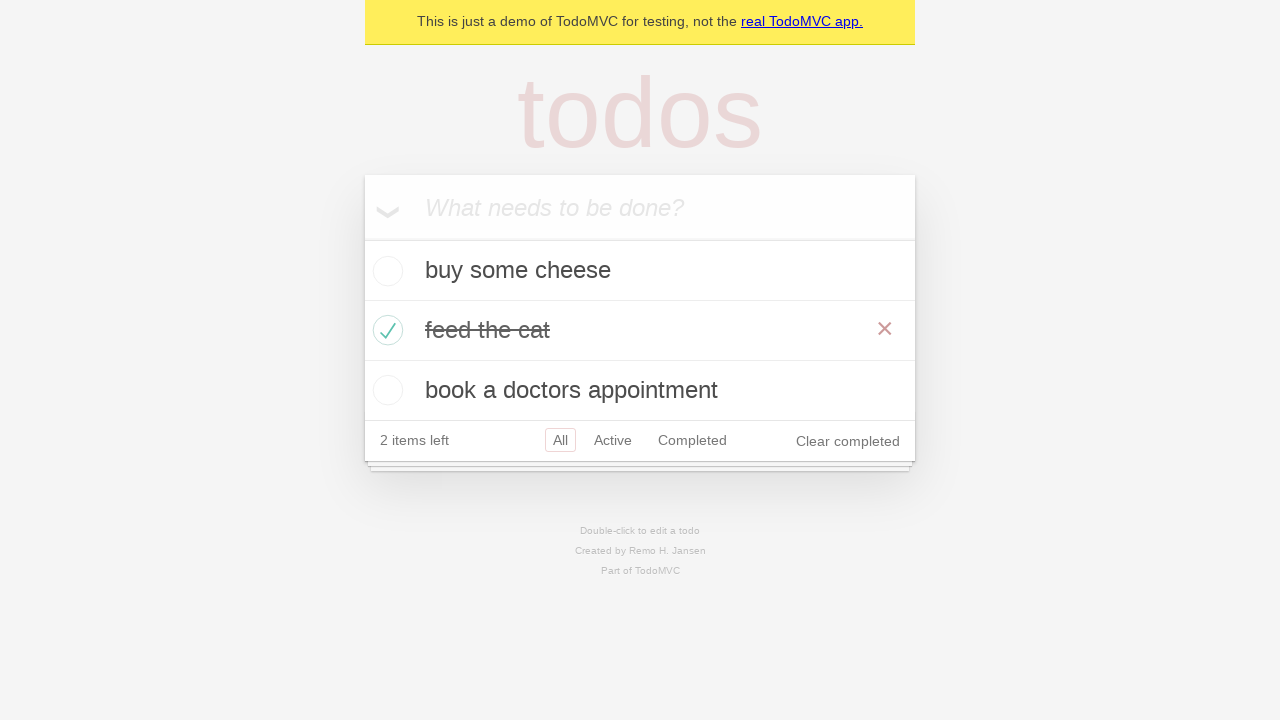

Clicked 'Clear completed' button to remove completed items at (848, 441) on internal:role=button[name="Clear completed"i]
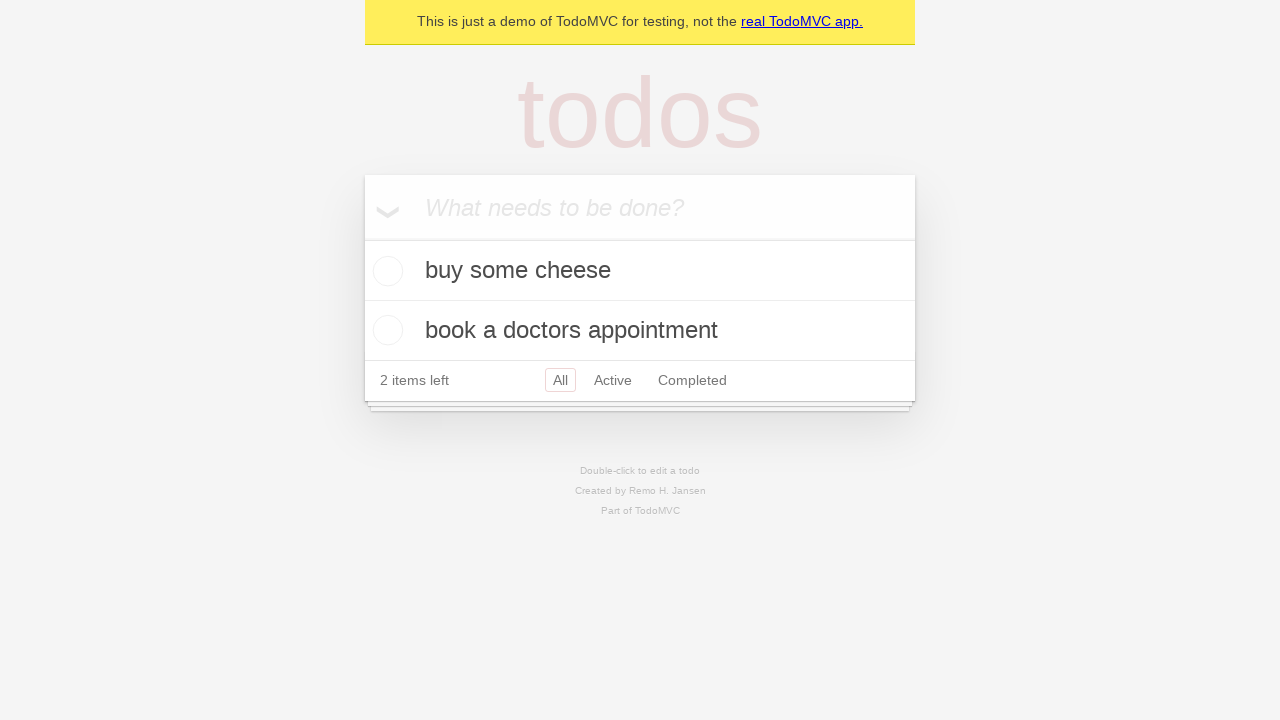

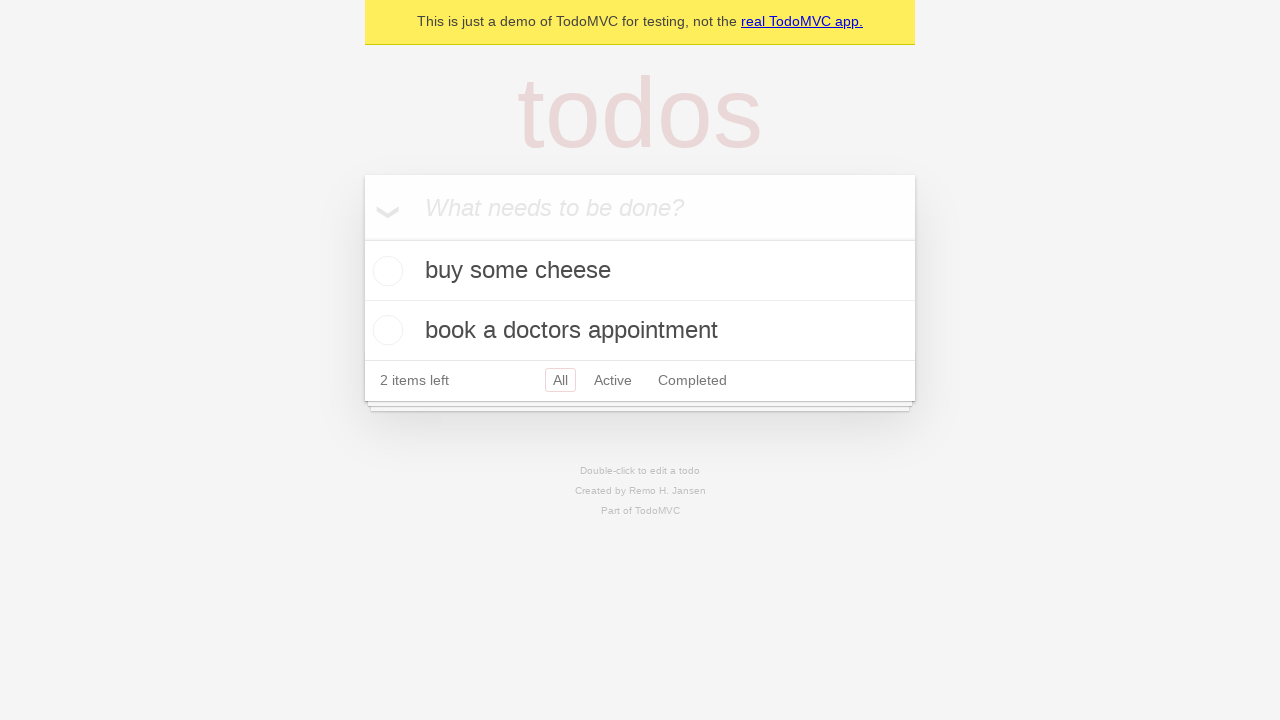